Tests clicking on Valentina Shevchenko's name link and verifying navigation to her tag page

Starting URL: https://www.sport-express.ru/fighting/mma/ufc/2024/ratings/women/

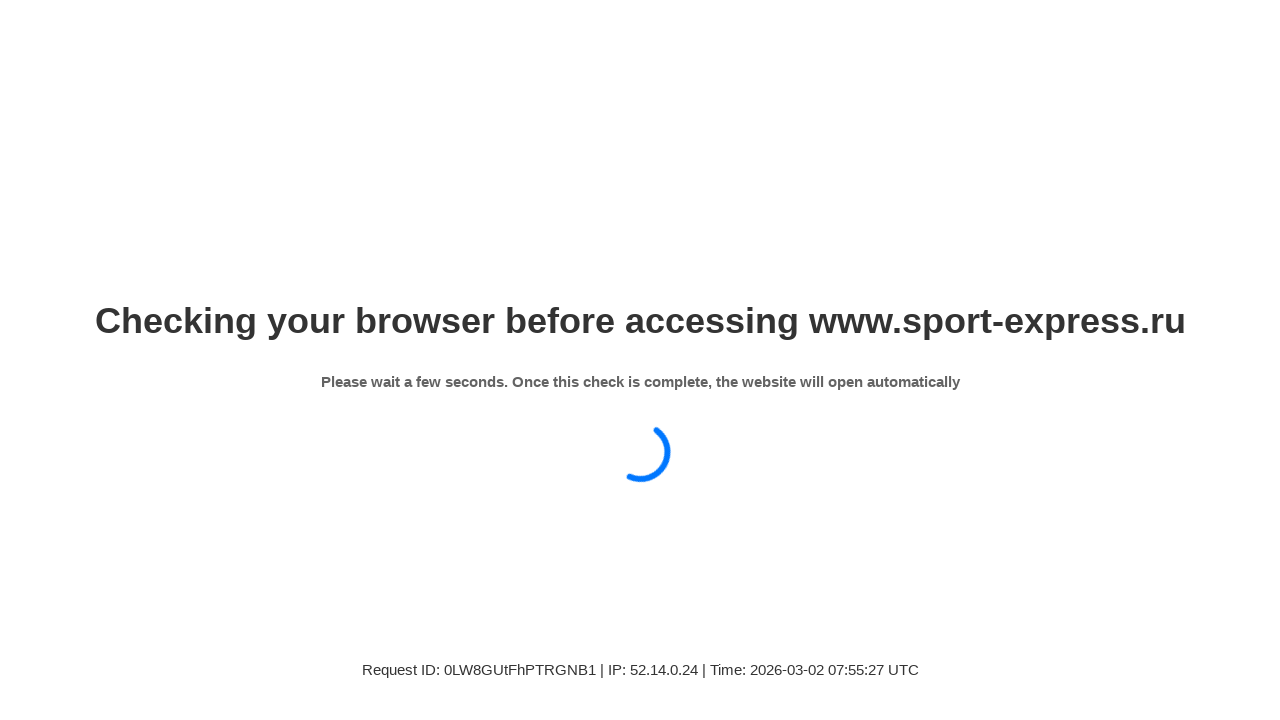

Clicked on Valentina Shevchenko's name link at (384, 361) on a:has-text('Валентина Шевченко')
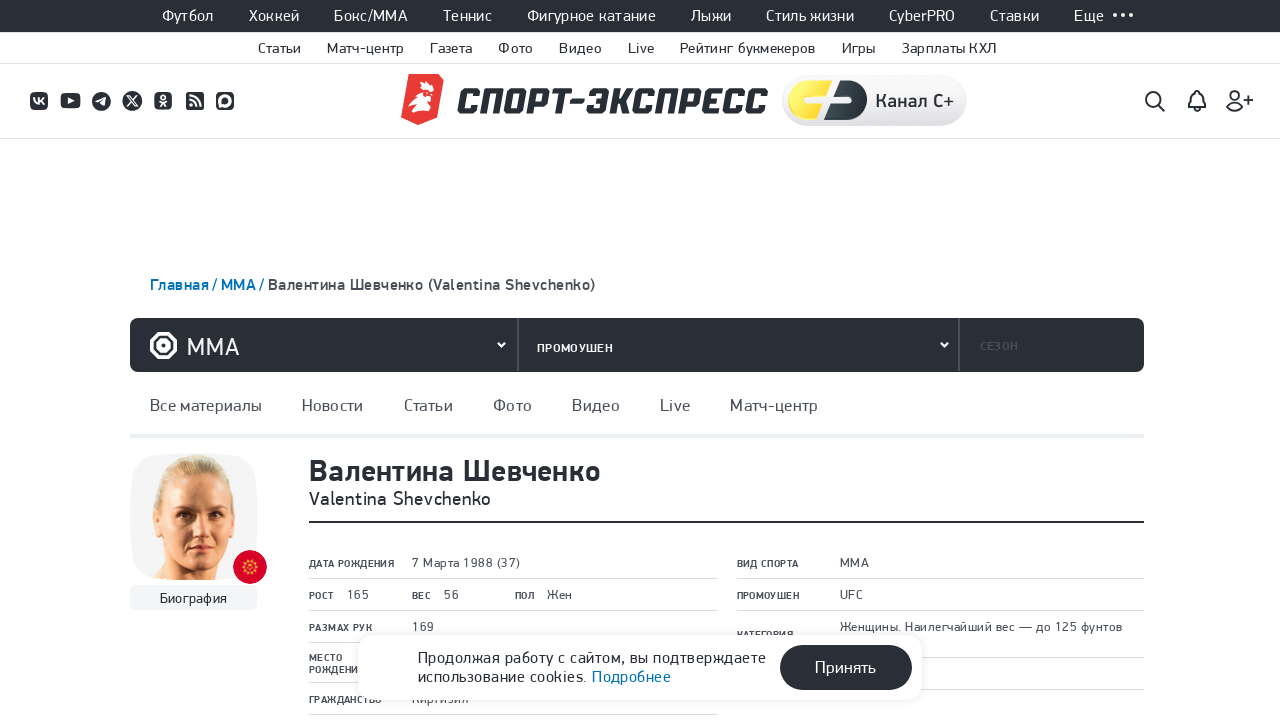

Navigation completed to Valentina Shevchenko's tag page
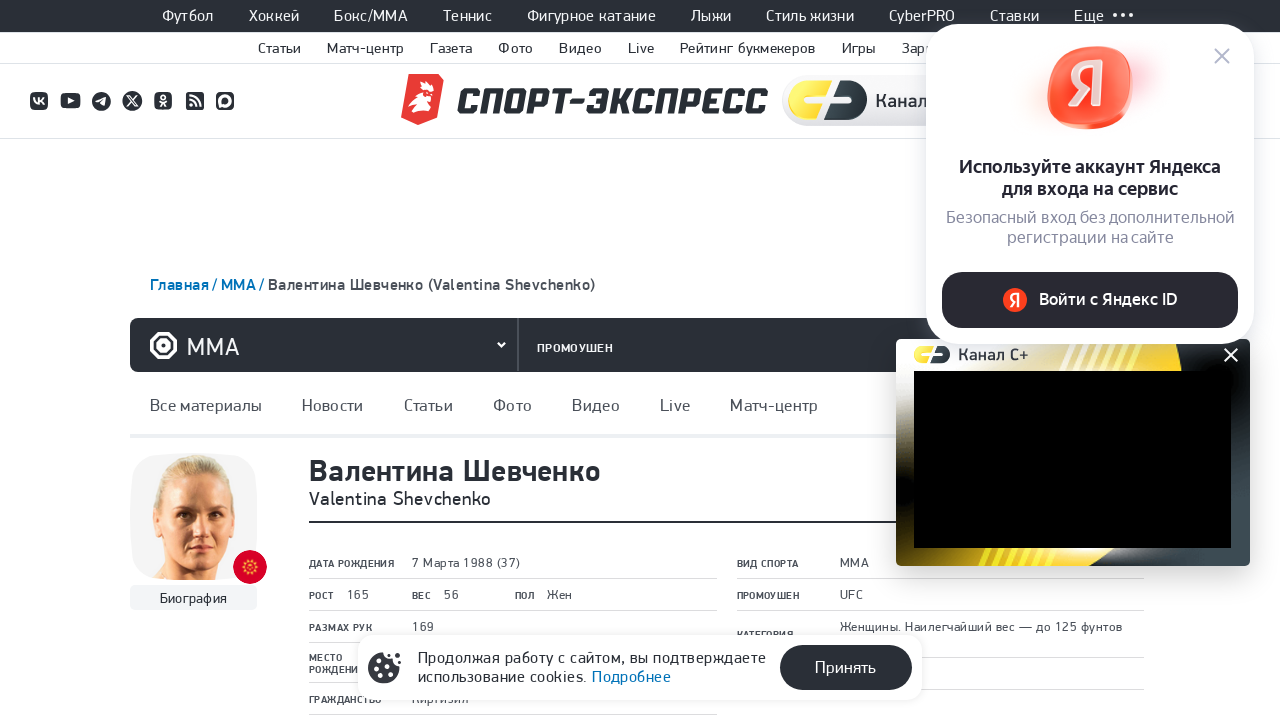

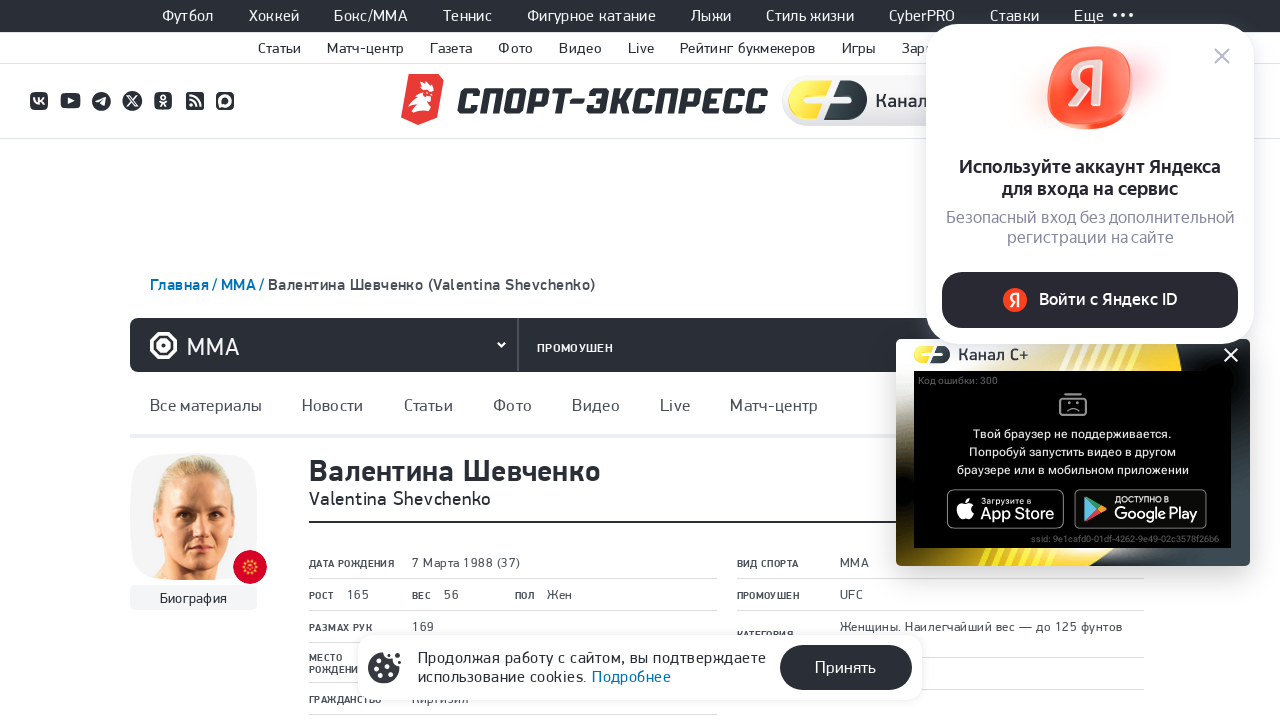